Tests a book search application by entering a search query, clicking the search button, and reading the search results from shadow DOM elements

Starting URL: https://books-pwakit.appspot.com/

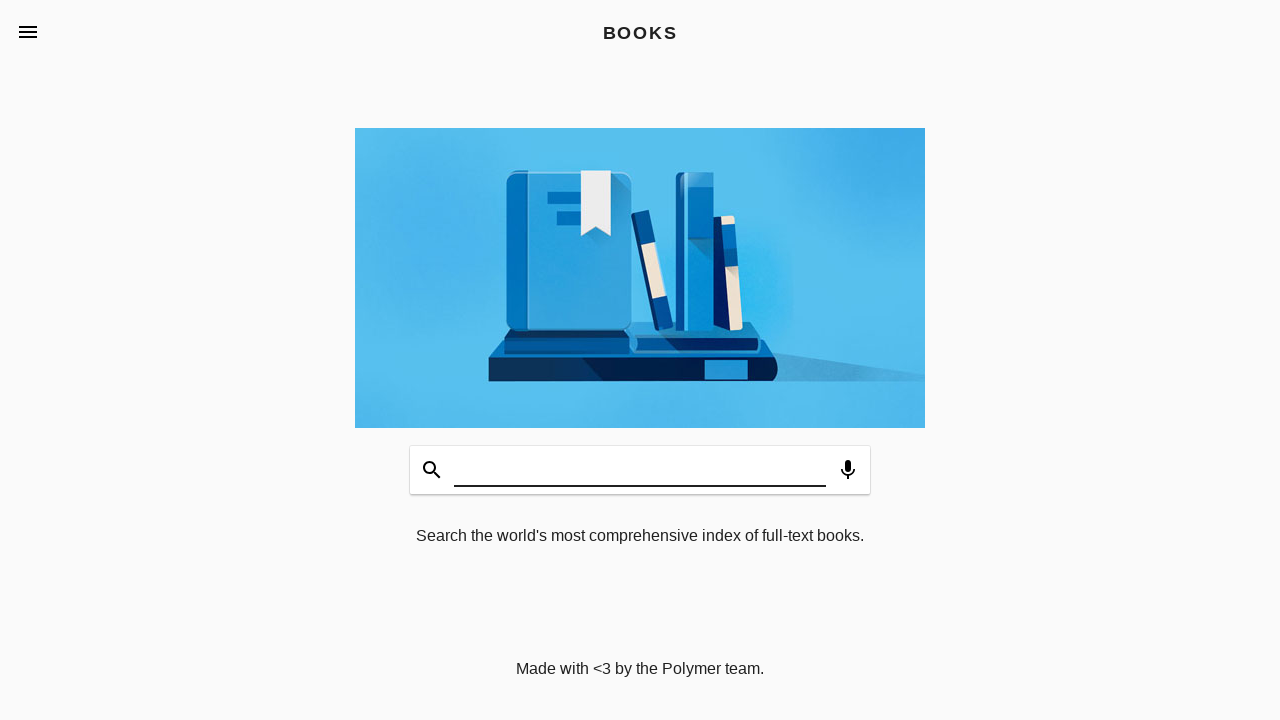

Waited 5 seconds for page to load
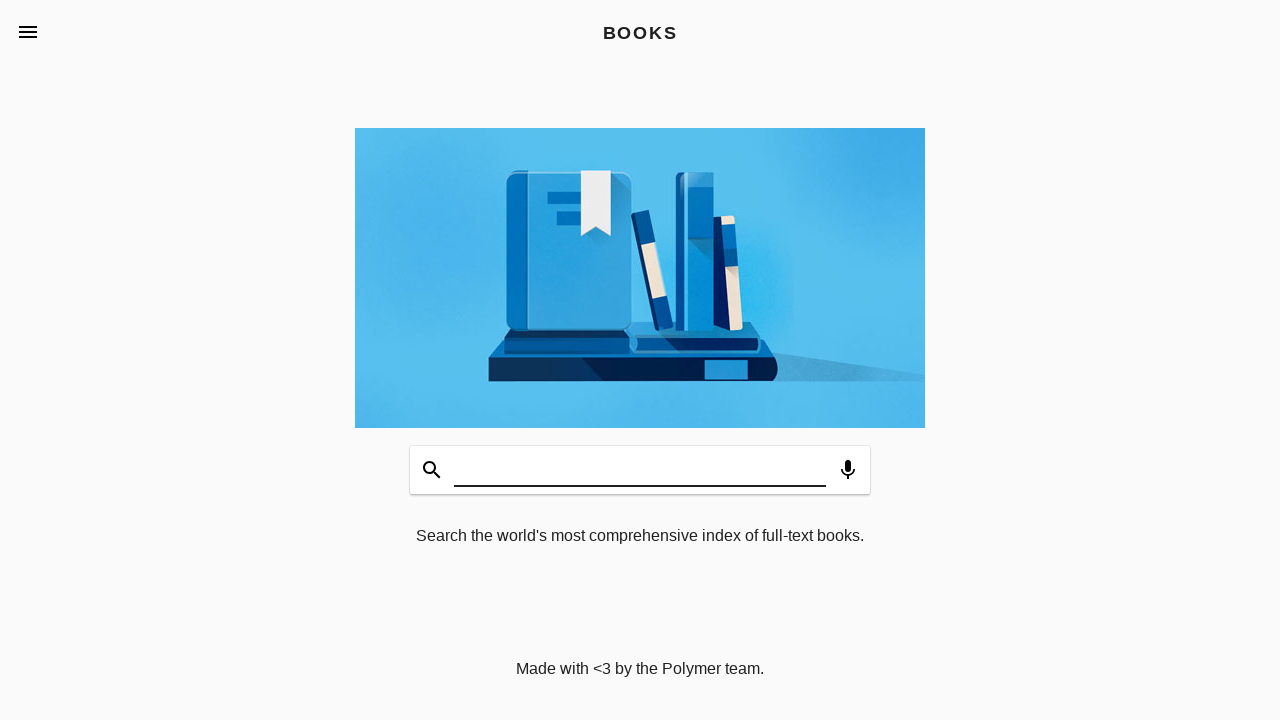

Located book-app shadow host element
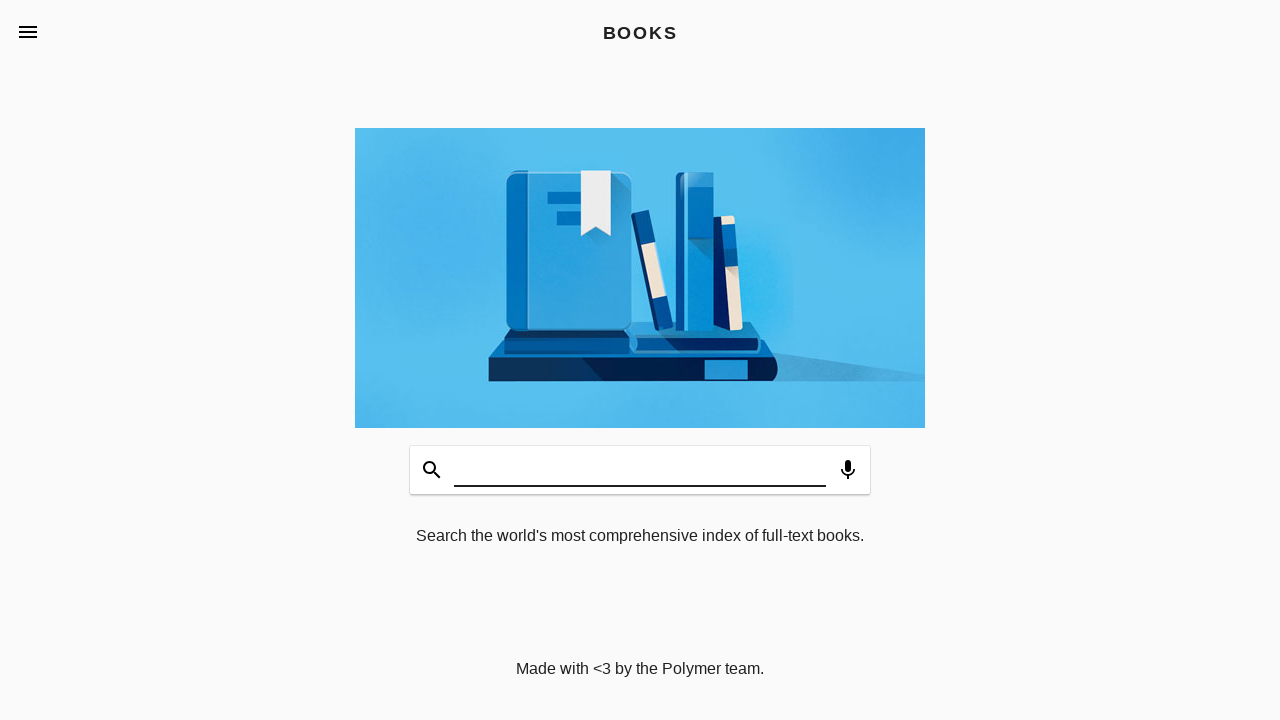

Filled search input with 'Harry Potter' on book-app[apptitle='BOOKS'] >> input#input
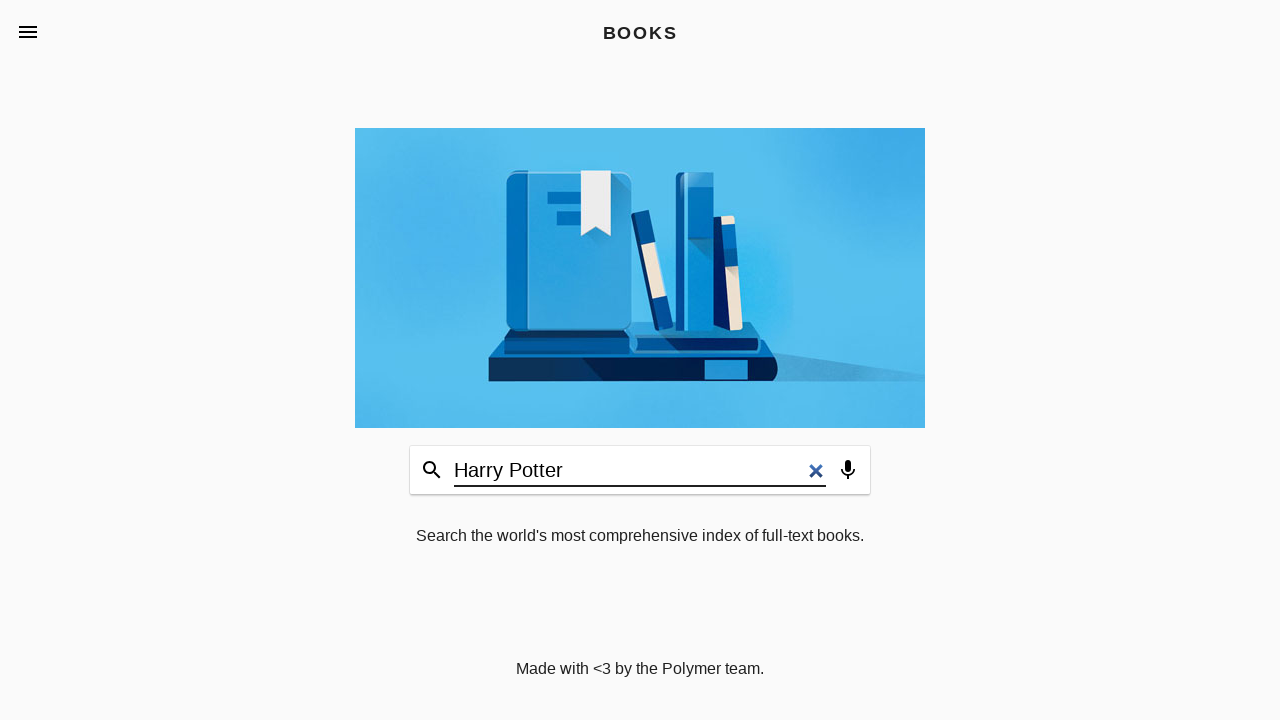

Waited 3 seconds for search input to be processed
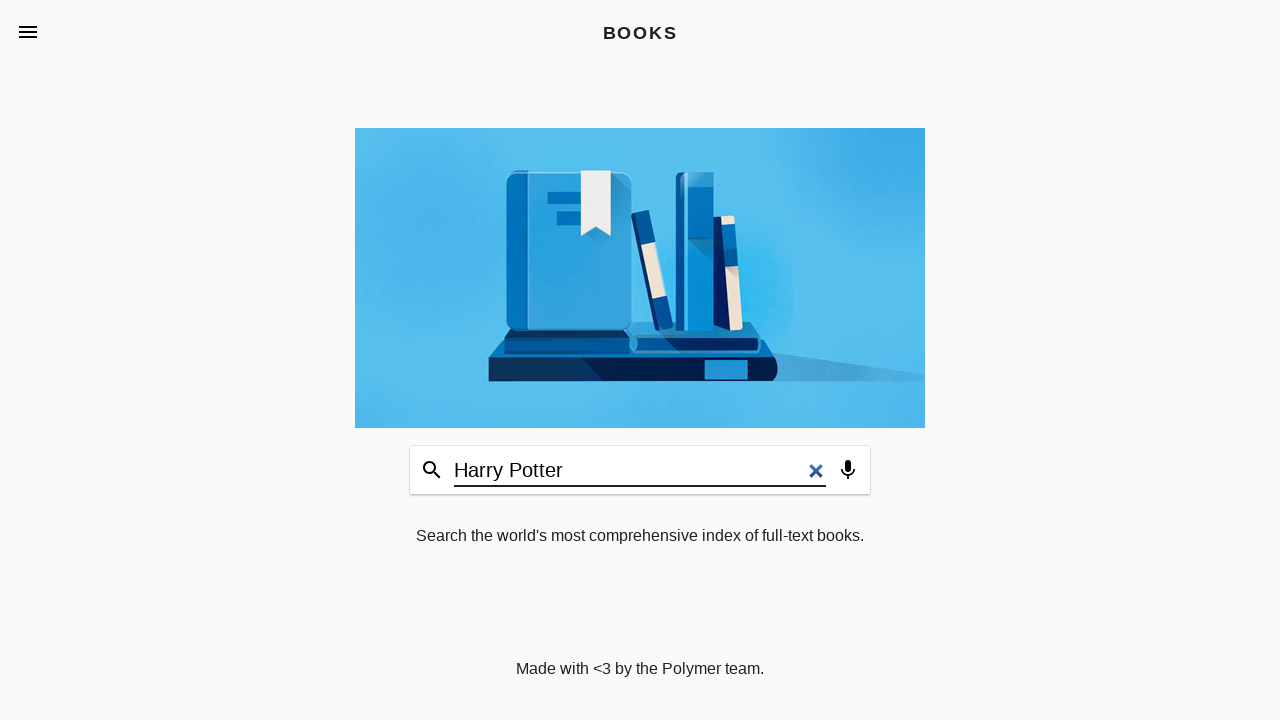

Clicked search button in shadow DOM at (432, 470) on book-app[apptitle='BOOKS'] >> app-toolbar>book-input-decorator >> div.icon
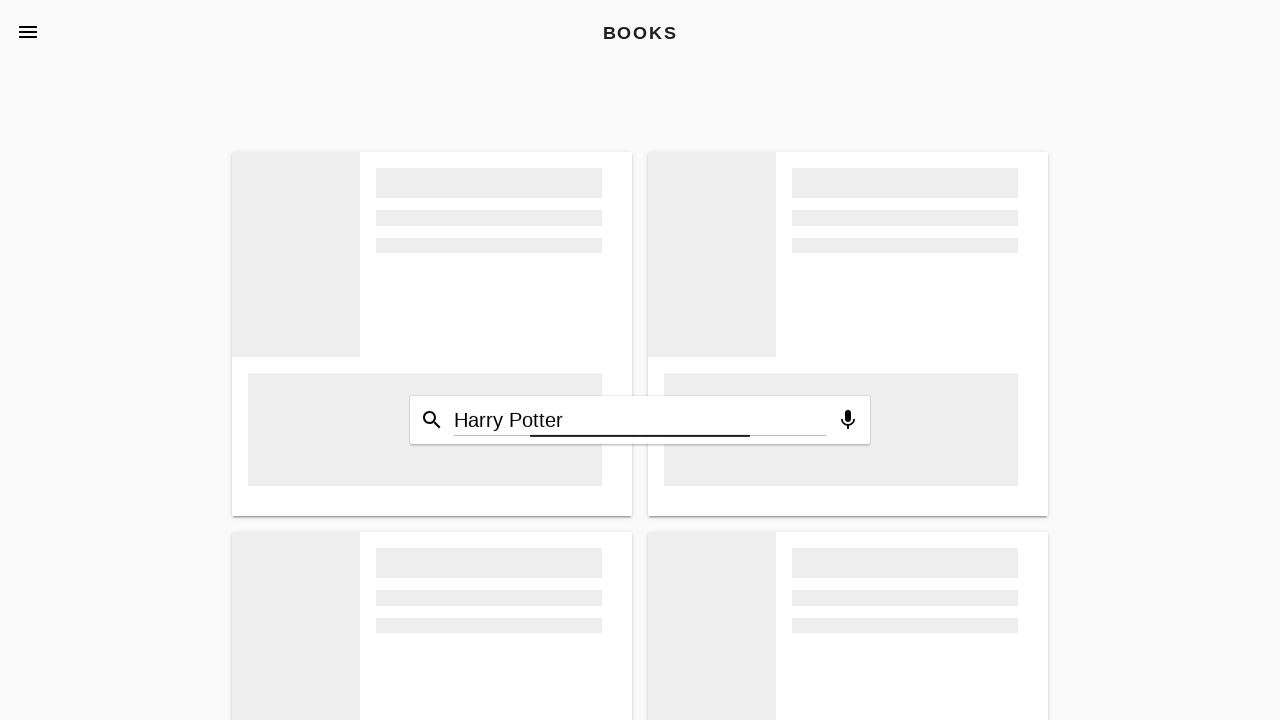

Waited 3 seconds for search results to load
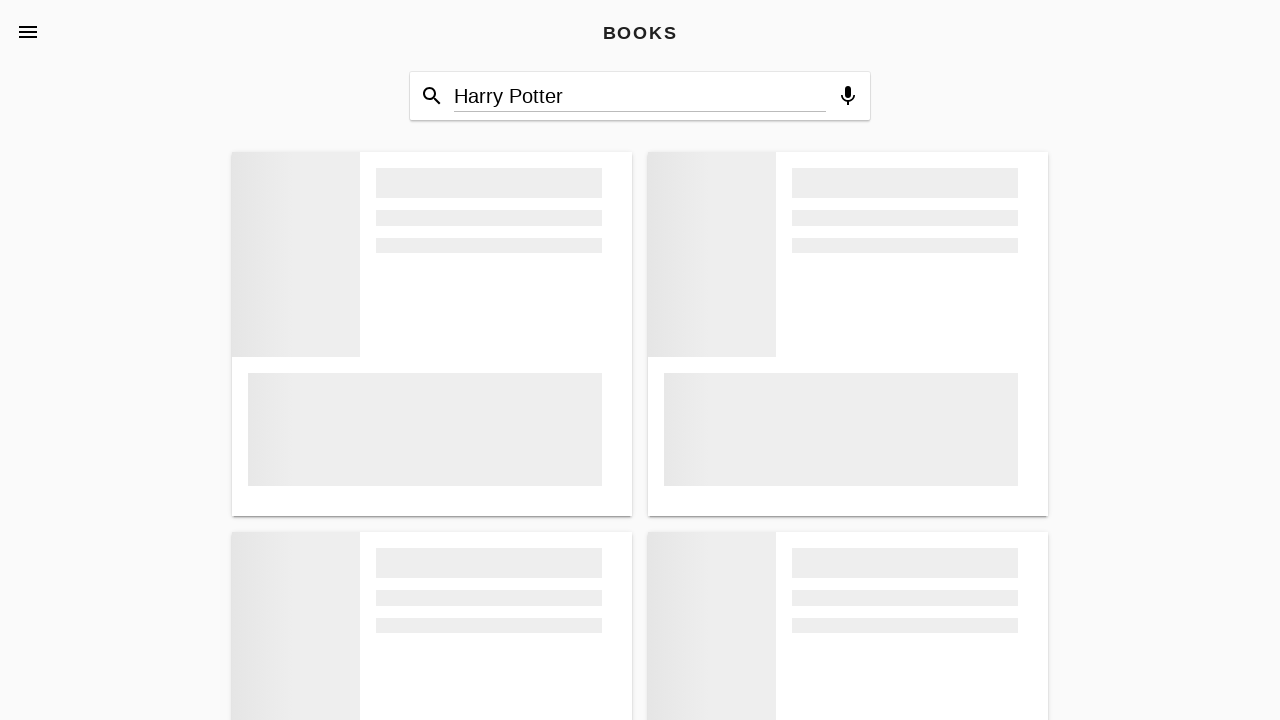

Located search results container through shadow DOM
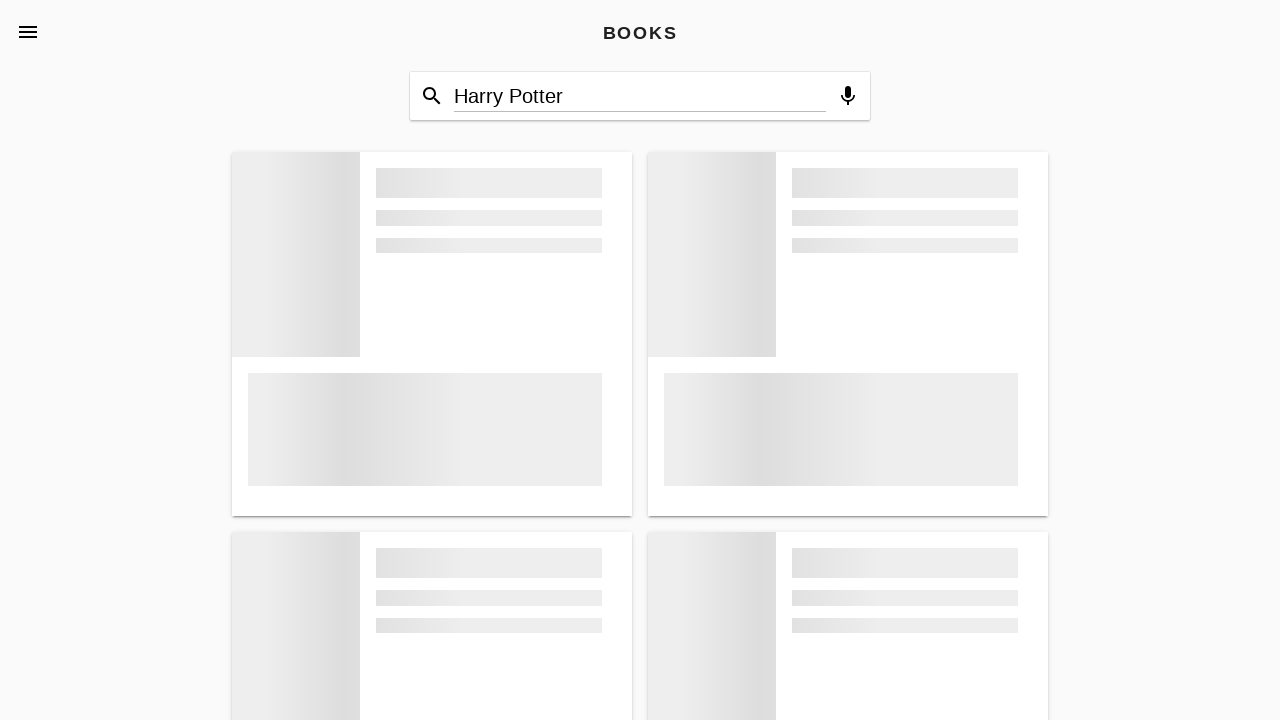

Retrieved all book items from search results (5 items found)
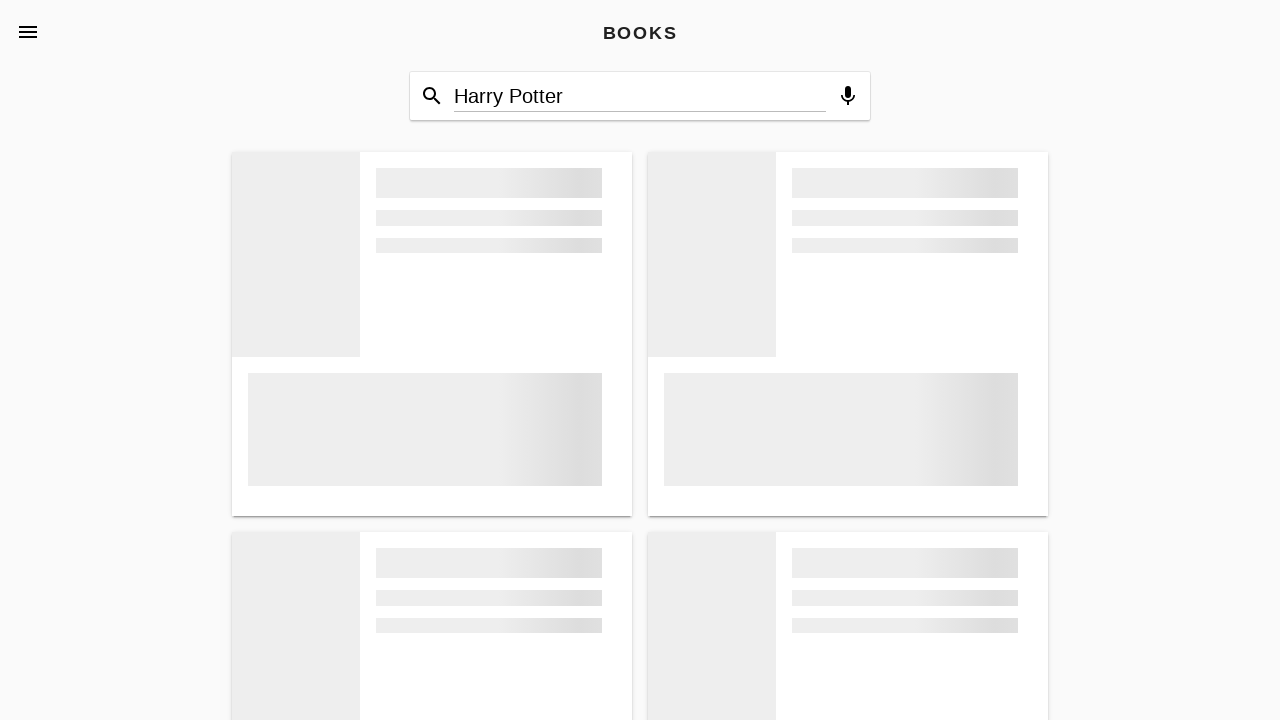

Extracted book title: 
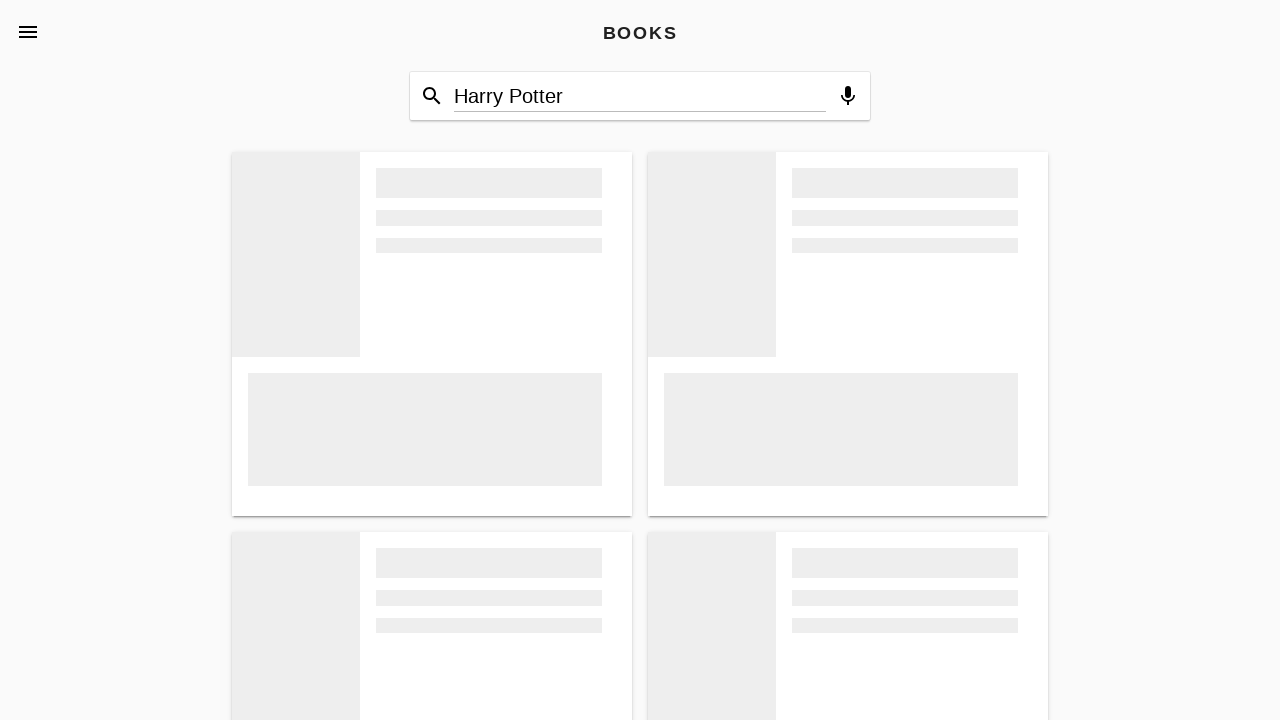

Extracted book title: 
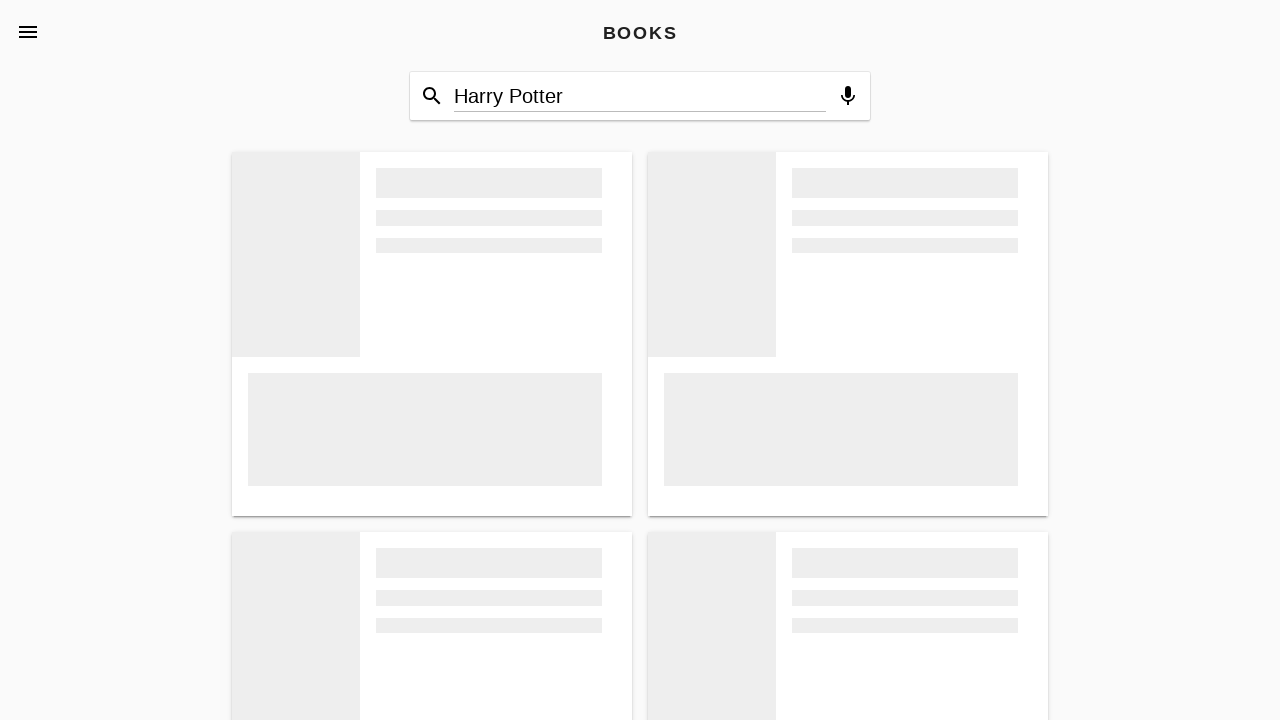

Extracted book title: 
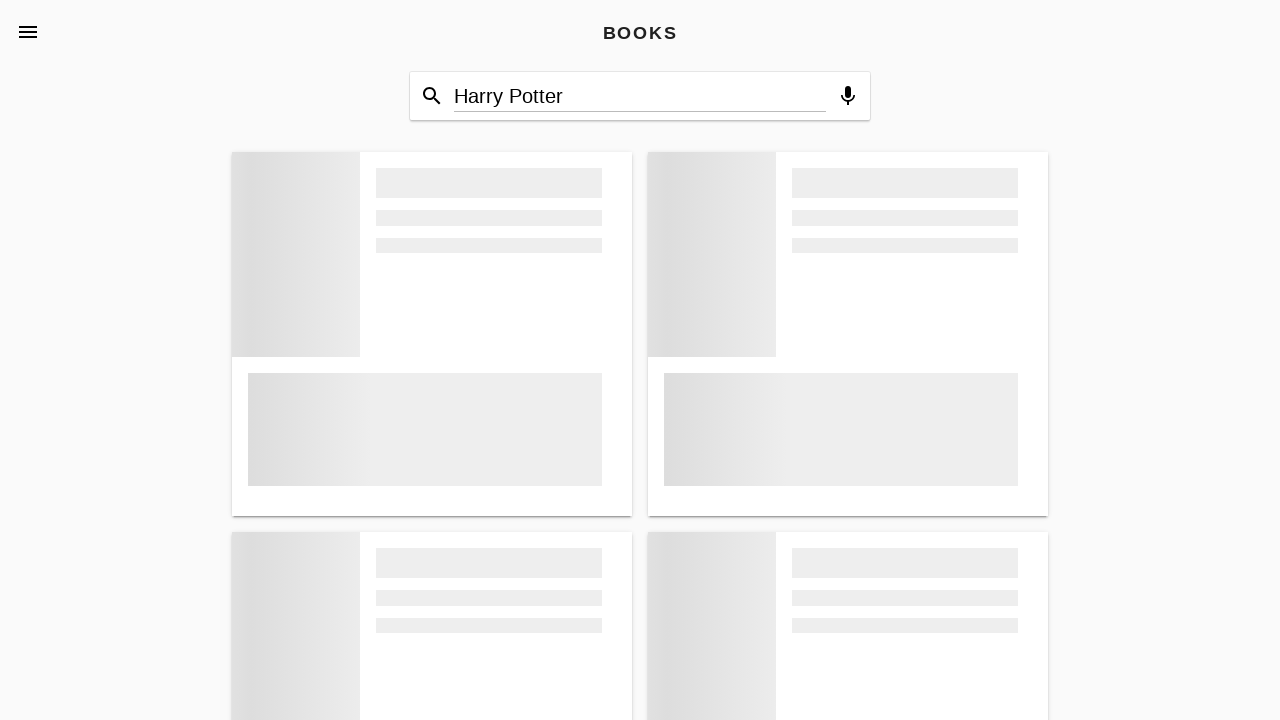

Extracted book title: 
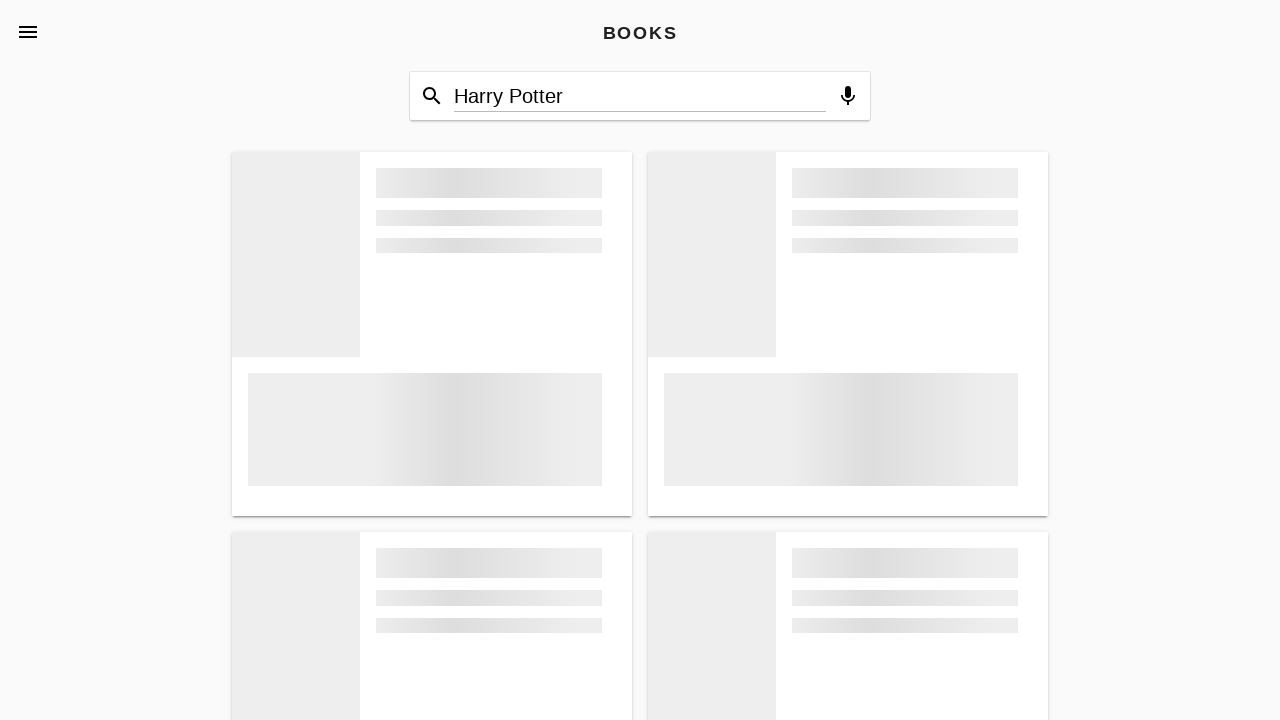

Extracted book title: 
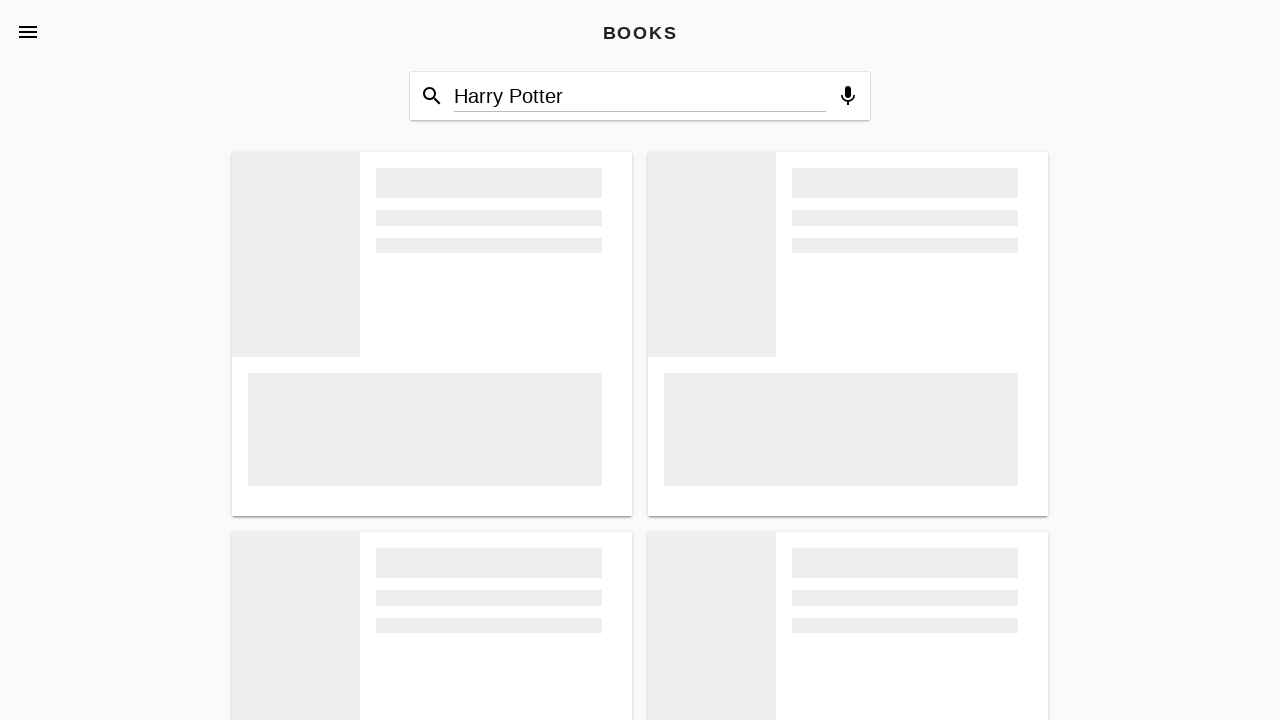

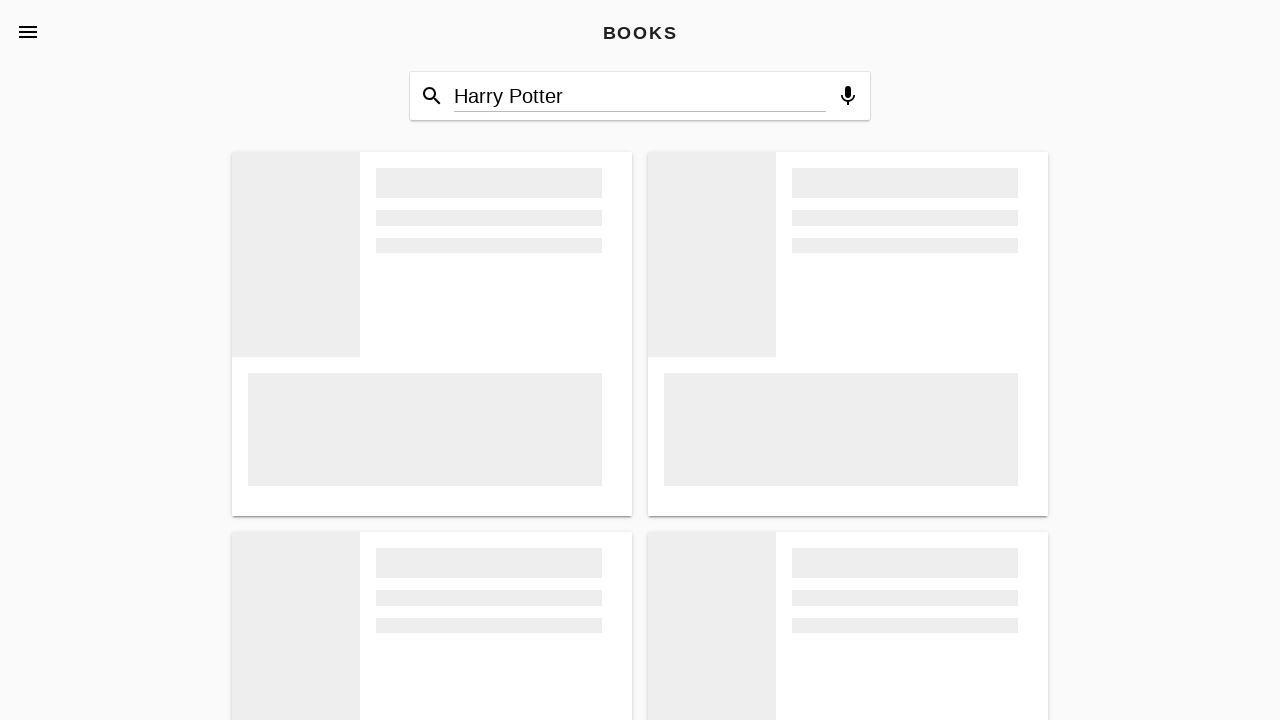